Tests A/B test opt-out by visiting the A/B test page, verifying it shows a test variation, adding an opt-out cookie, refreshing, and confirming the page now shows "No A/B Test".

Starting URL: http://the-internet.herokuapp.com/abtest

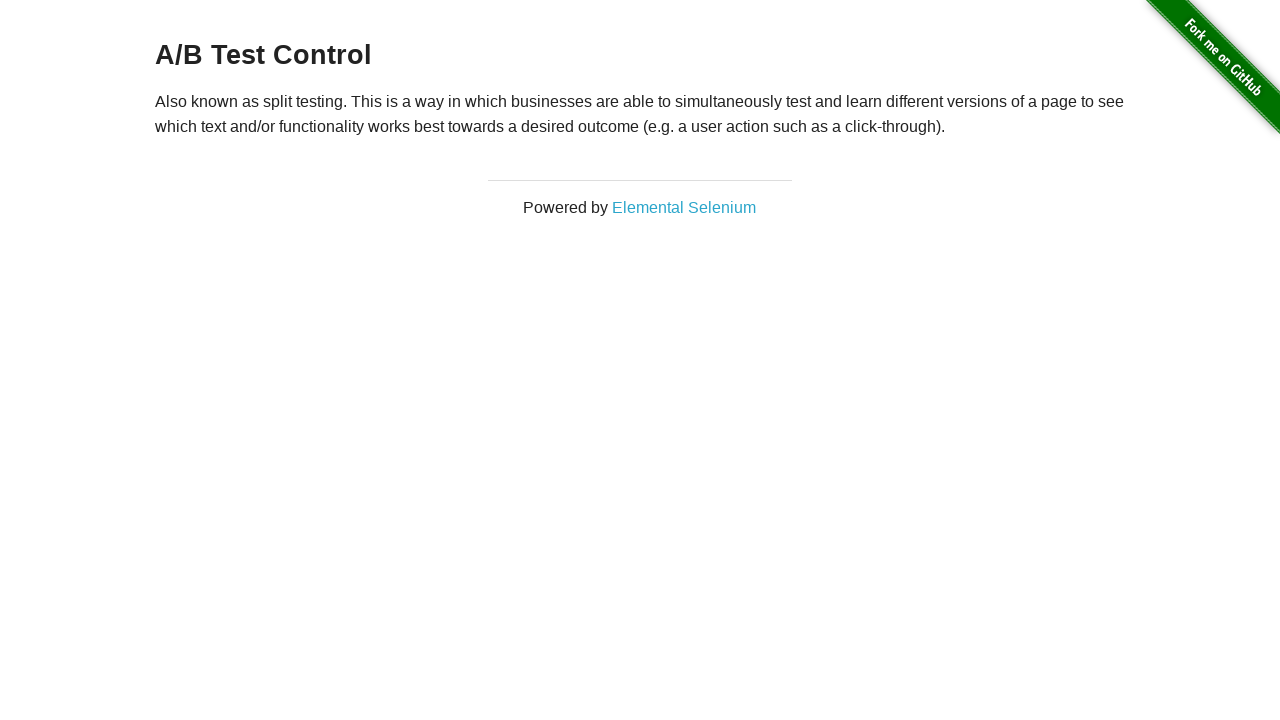

Located h3 heading element
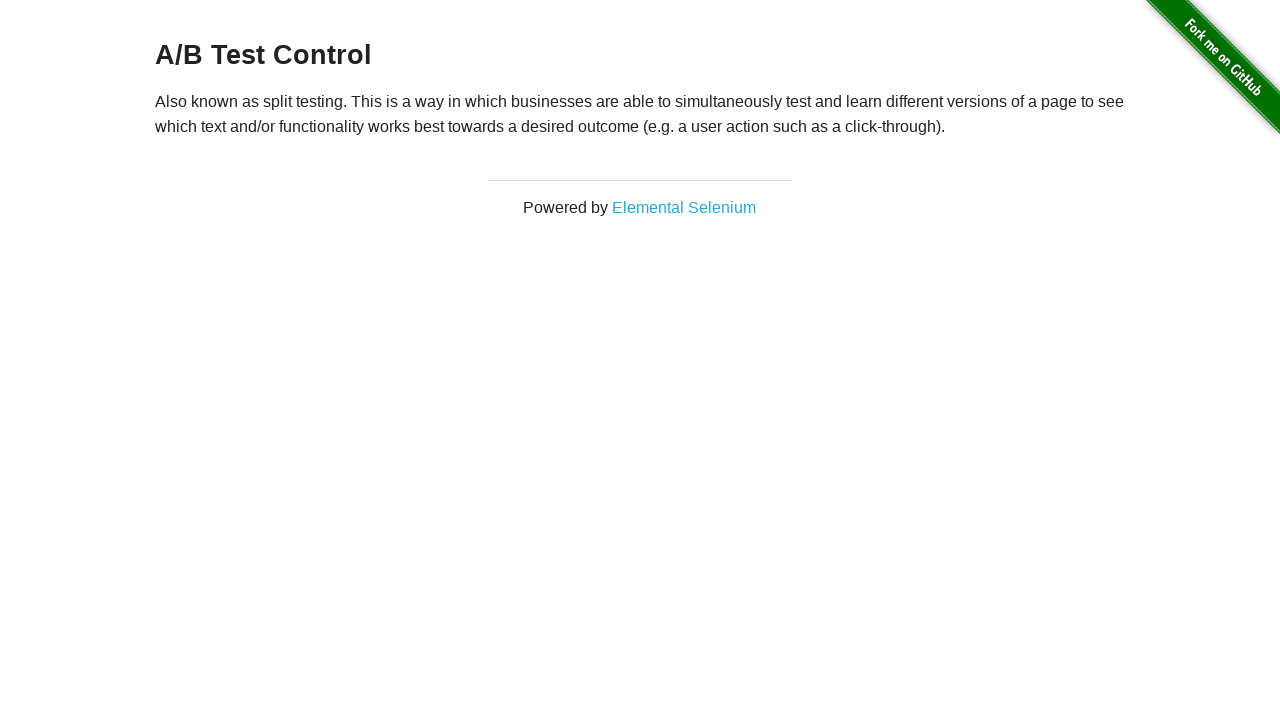

Retrieved heading text: A/B Test Control
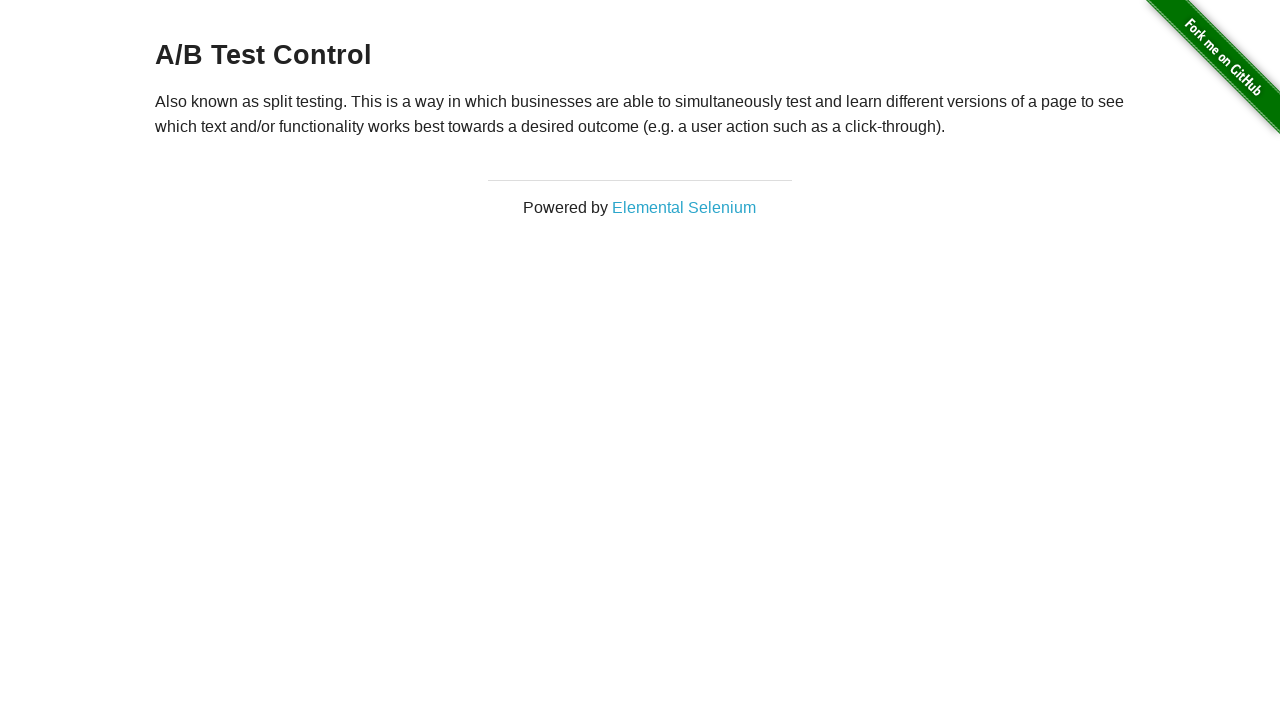

Verified page shows an A/B test variation
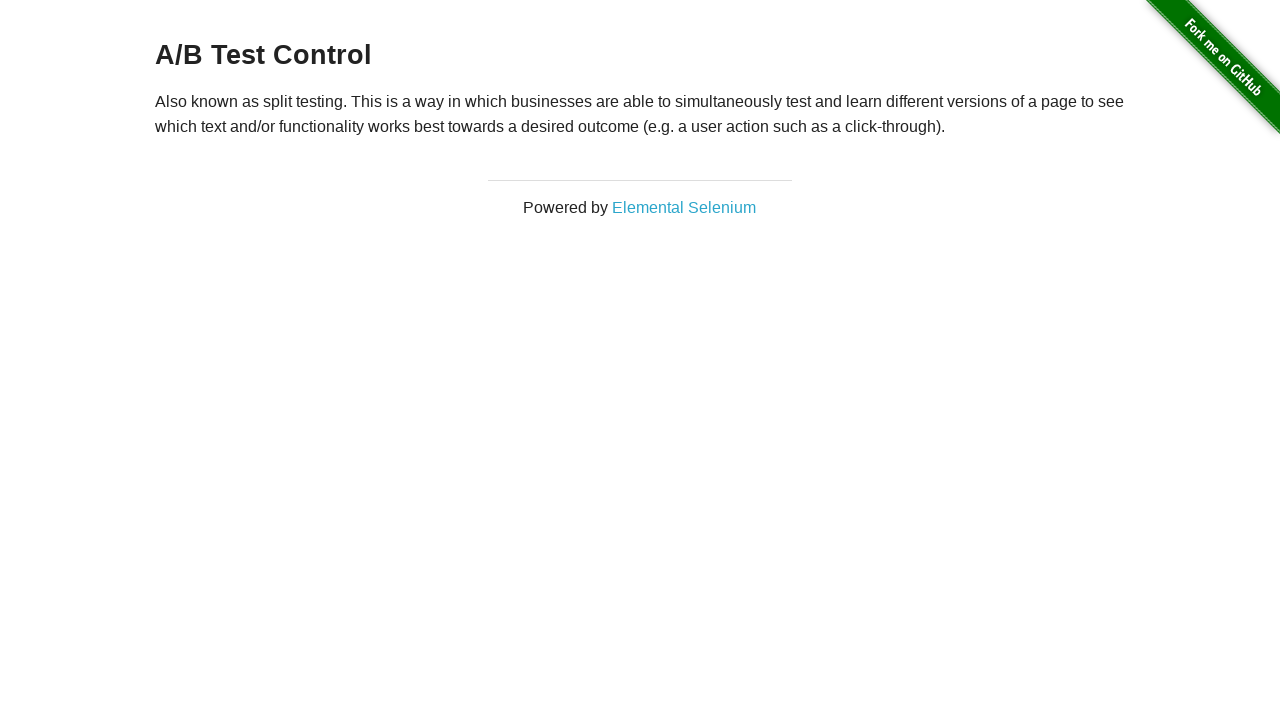

Added optimizelyOptOut cookie to opt out of A/B test
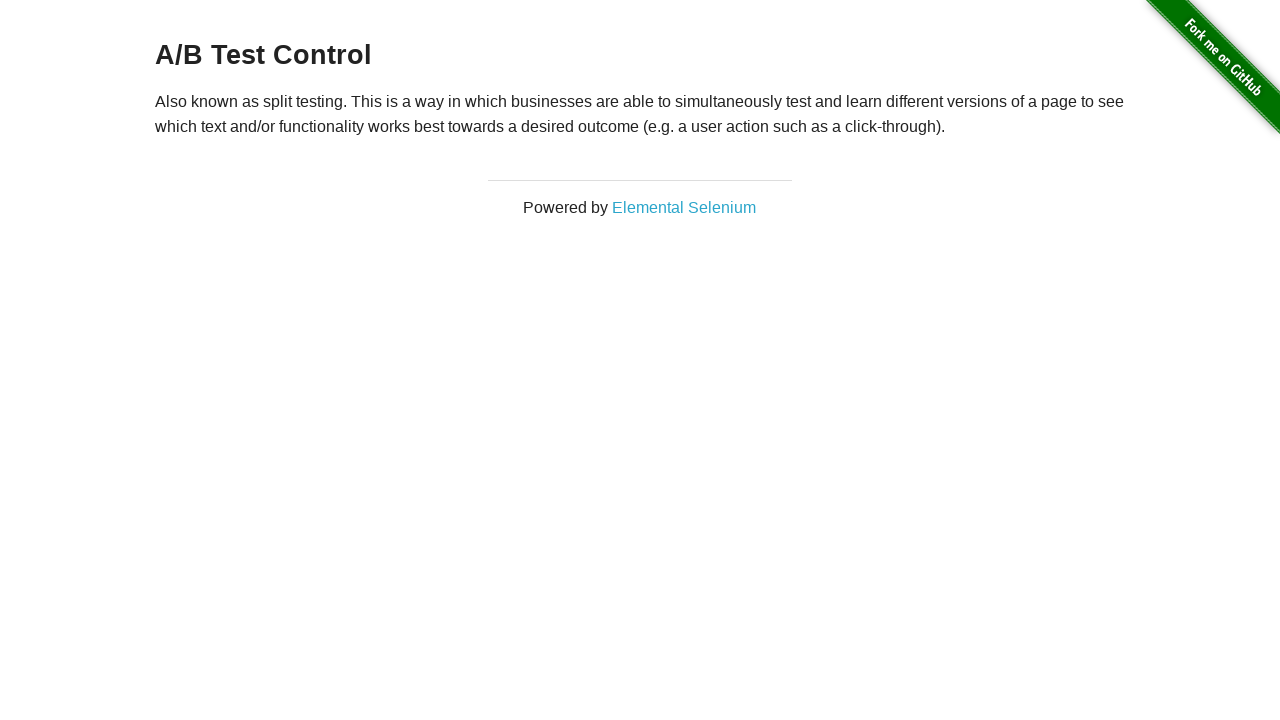

Reloaded the page after adding opt-out cookie
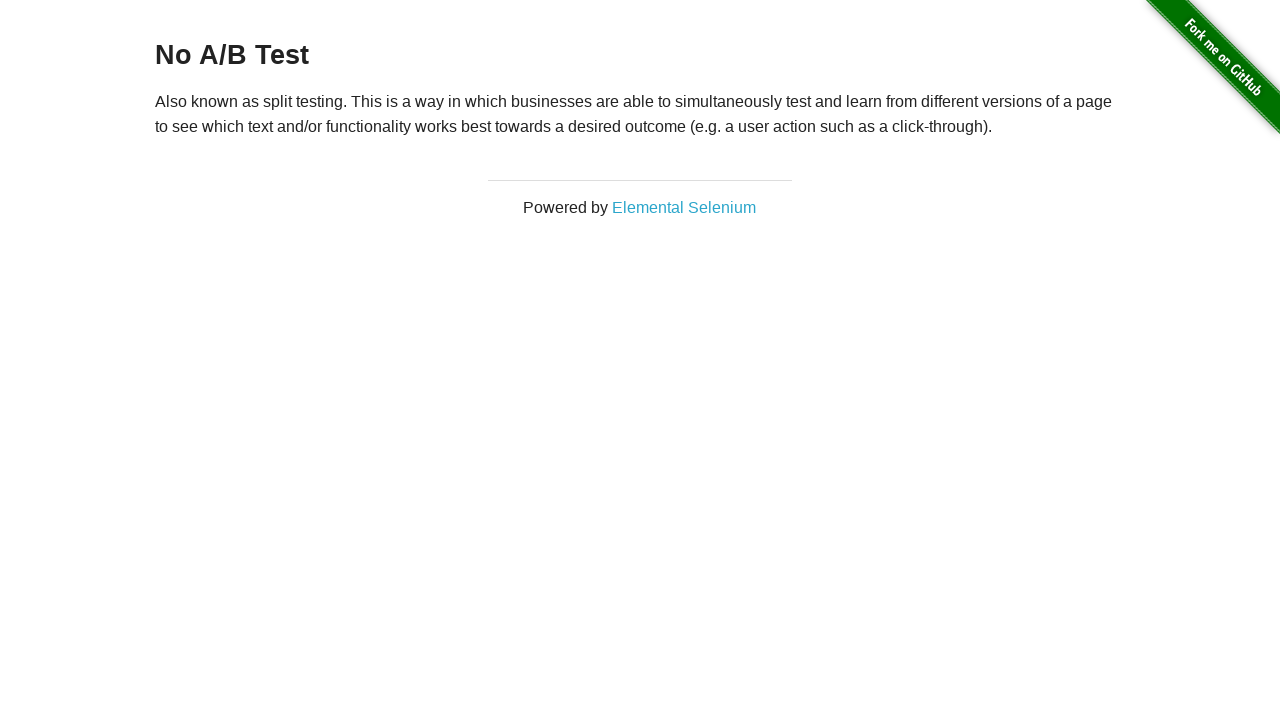

Retrieved heading text after reload: No A/B Test
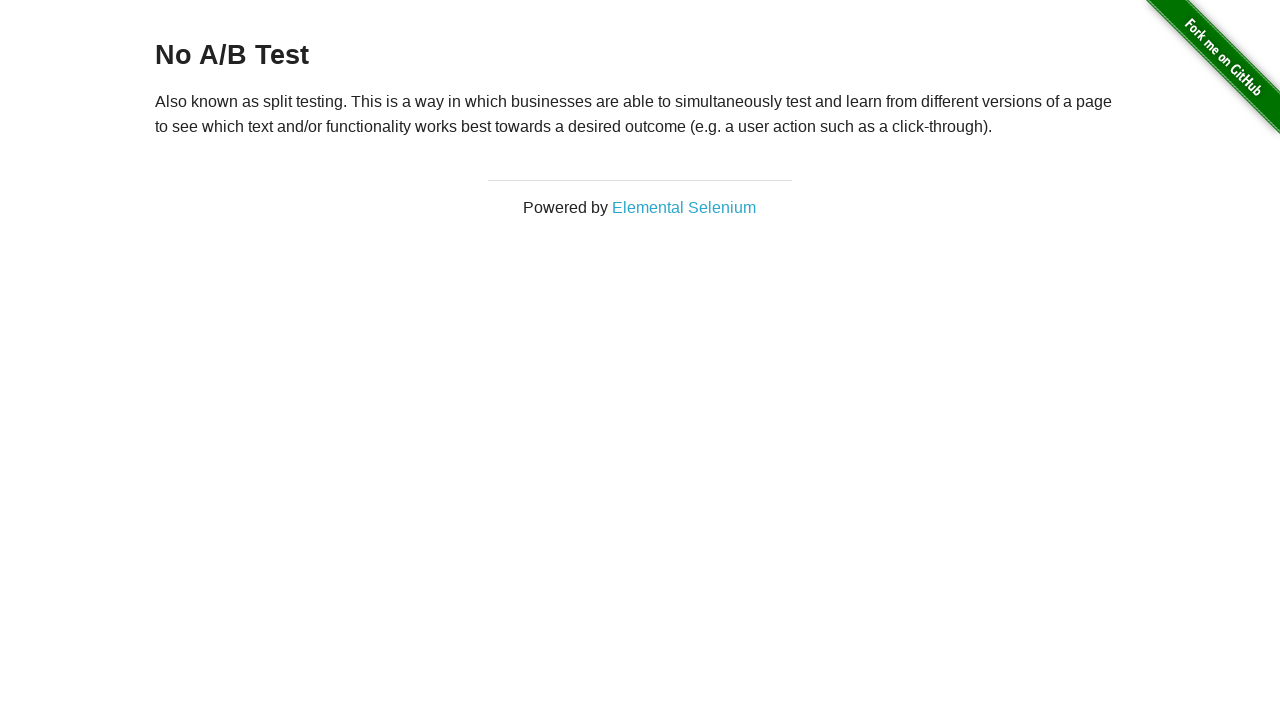

Confirmed page now shows 'No A/B Test' - opt-out successful
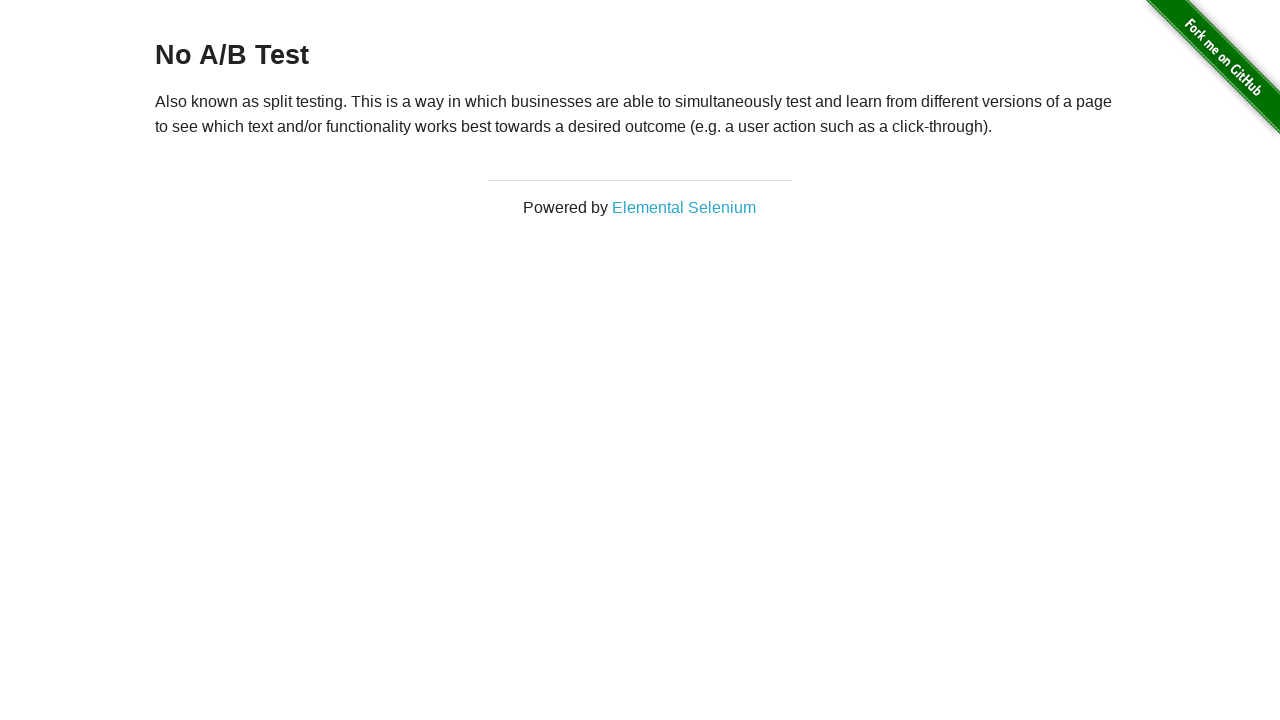

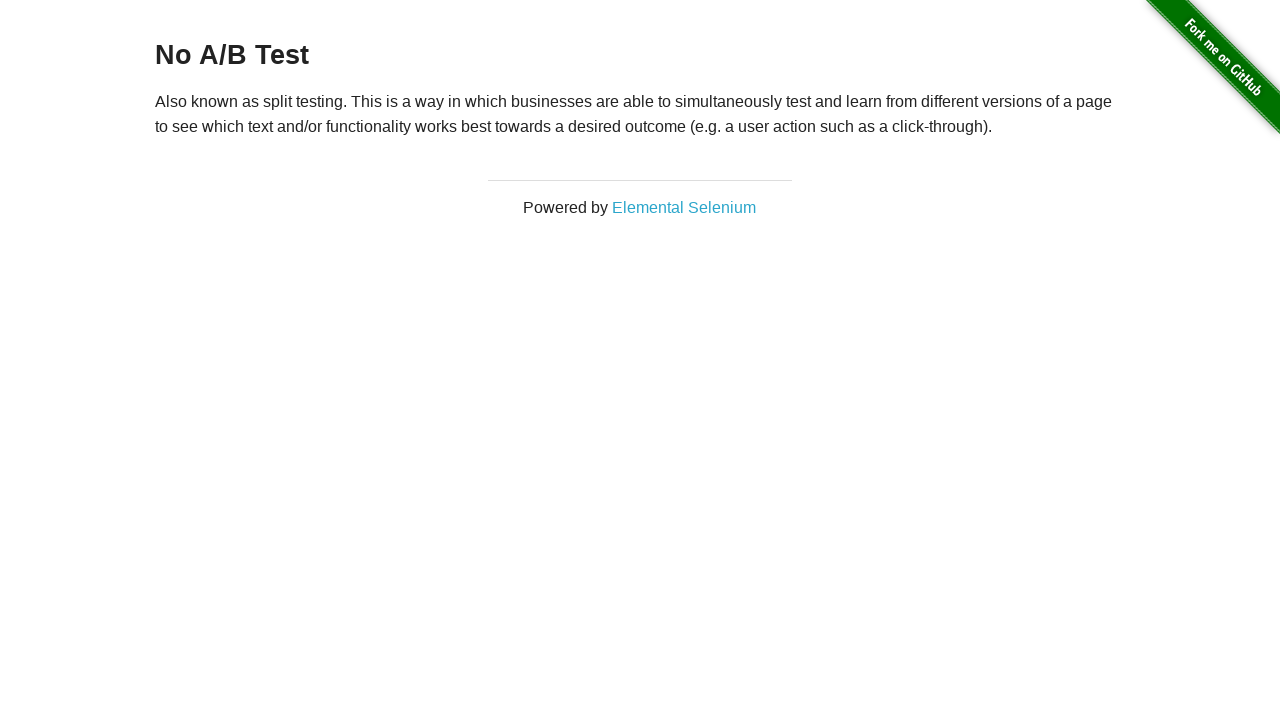